Tests waiting for images to load by waiting for a specific image element to have its src attribute populated

Starting URL: https://bonigarcia.dev/selenium-webdriver-java/loading-images.html

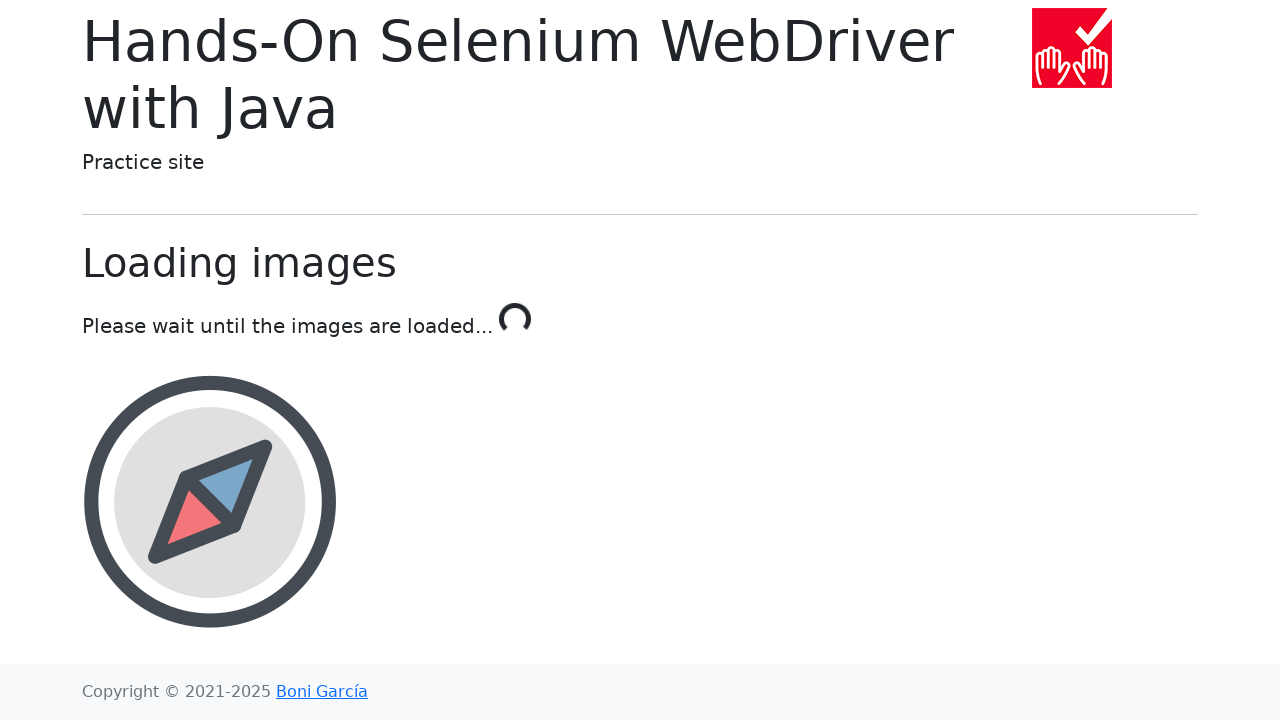

Waited for third image (award) to load with correct src attribute
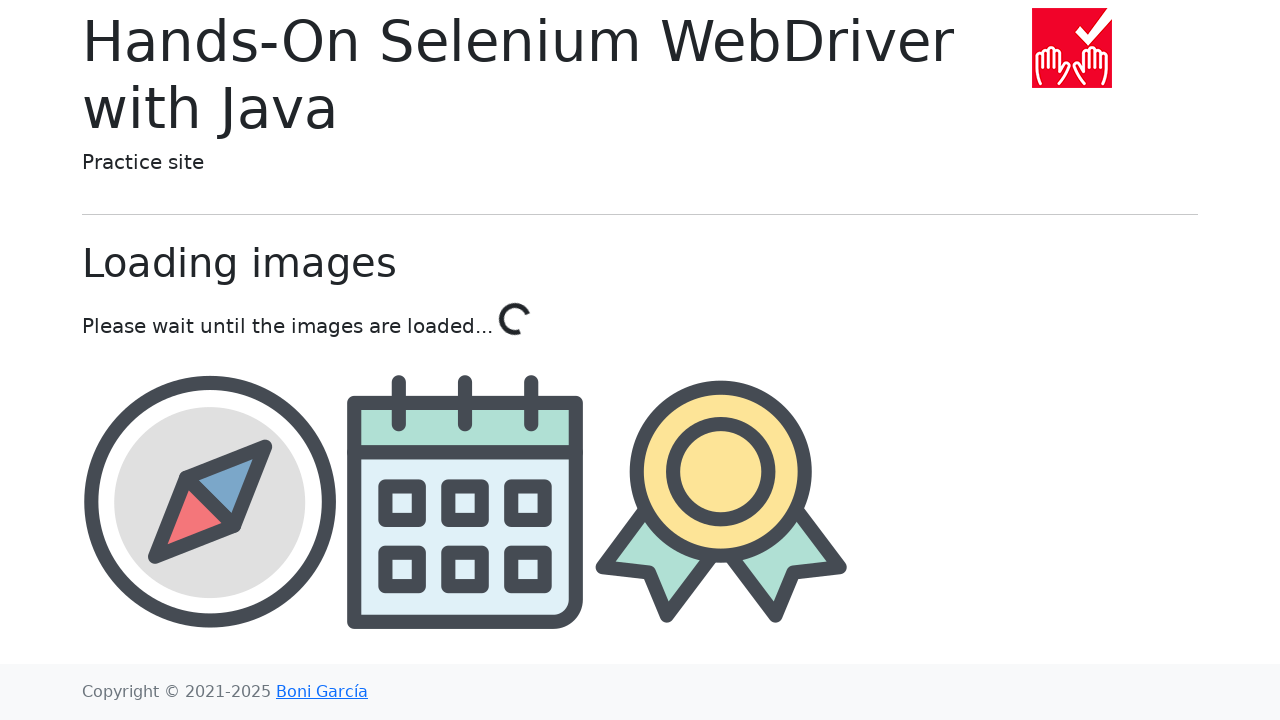

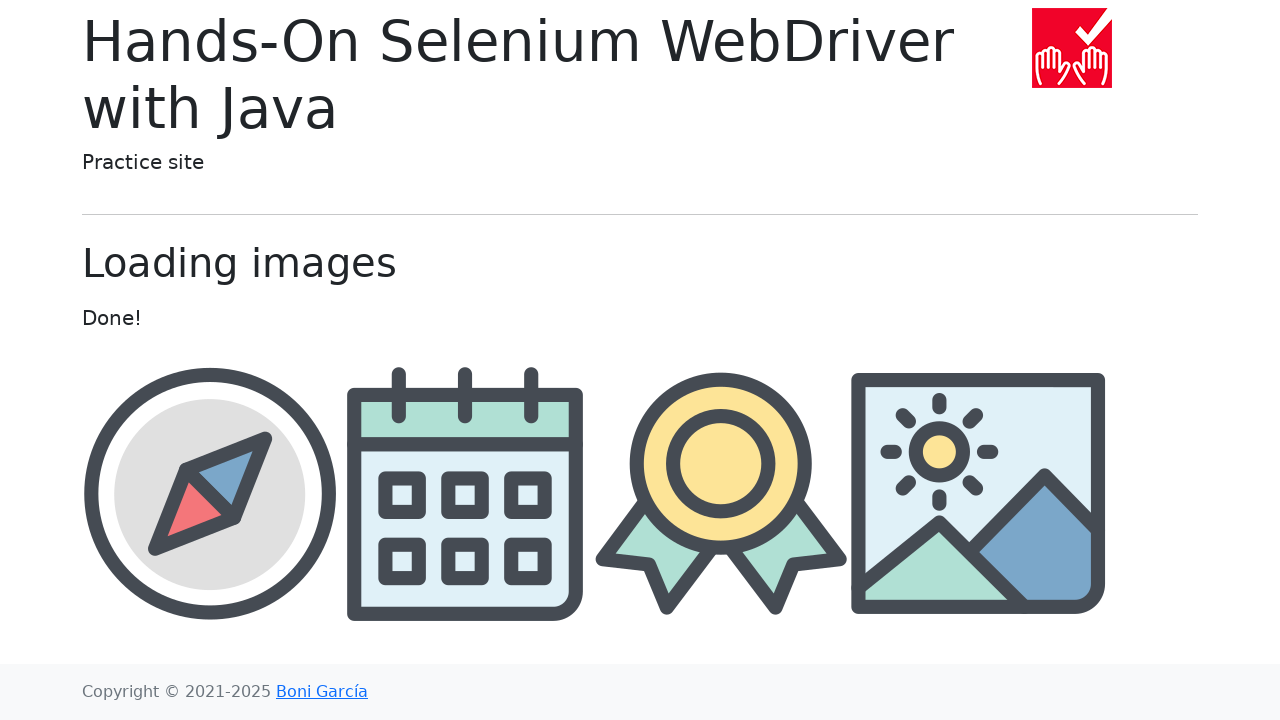